Tests checkbox functionality by finding all sports checkboxes within a display block and clicking each one to select them

Starting URL: http://www.tizag.com/htmlT/htmlcheckboxes.php

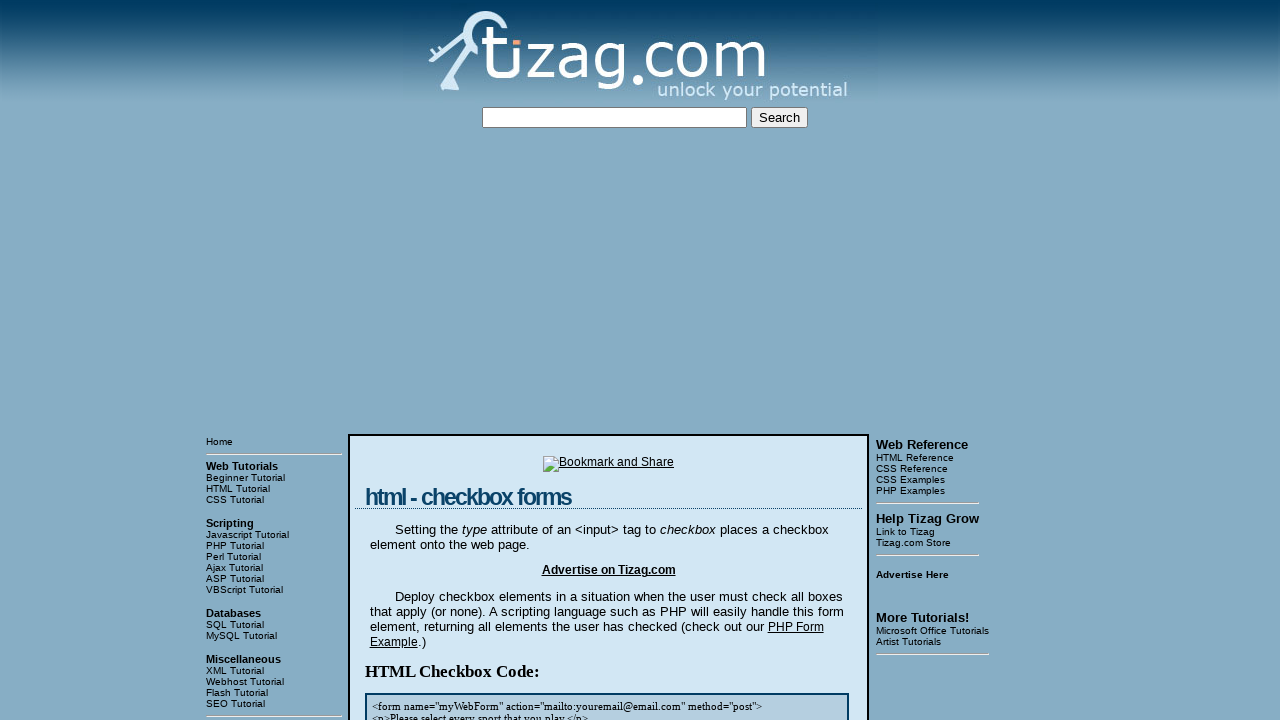

Waited for checkbox container div.display to load
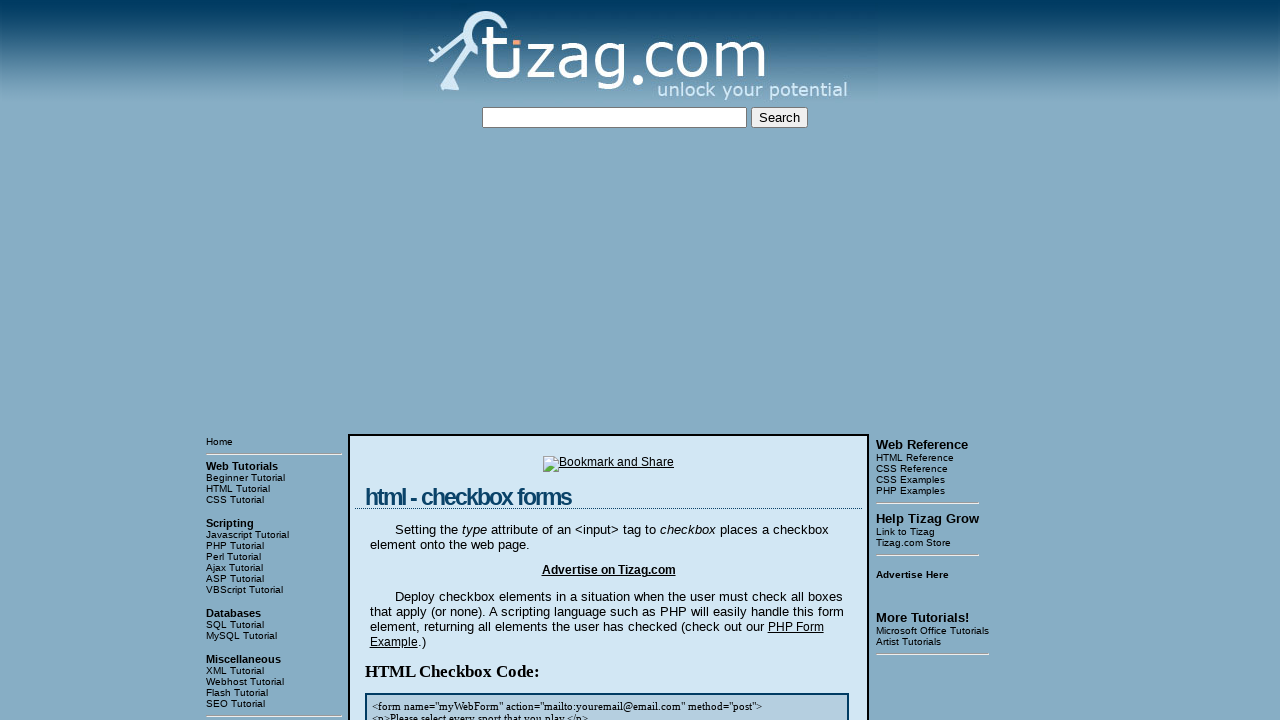

Located the first display block containing checkboxes
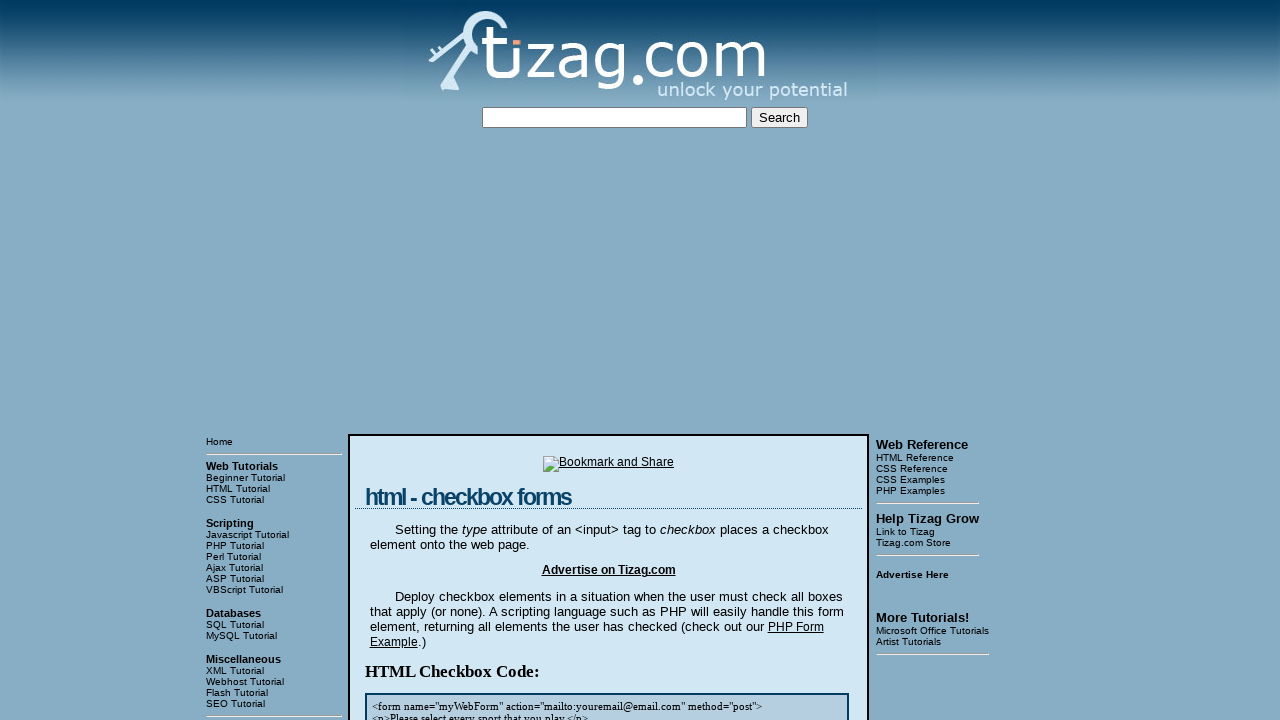

Found all sports checkboxes within the display block
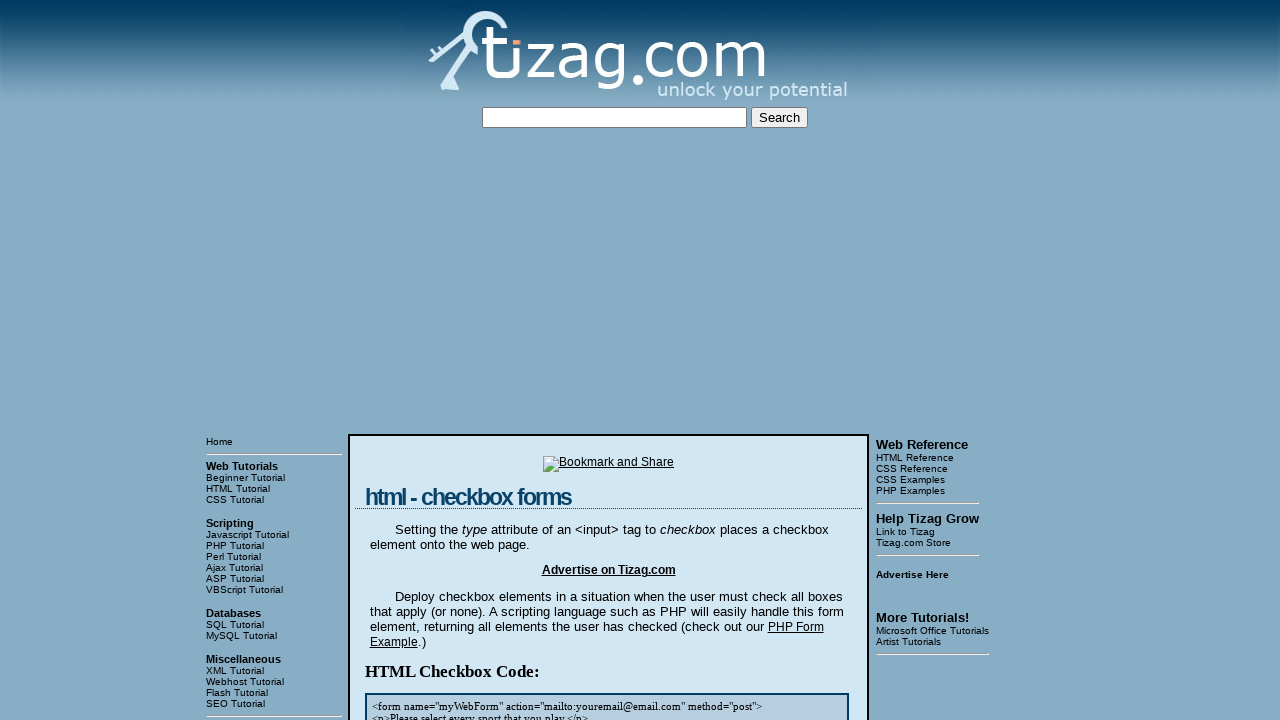

Clicked sports checkbox 1 of 4 at (422, 360) on div.display >> nth=0 >> input[name='sports'] >> nth=0
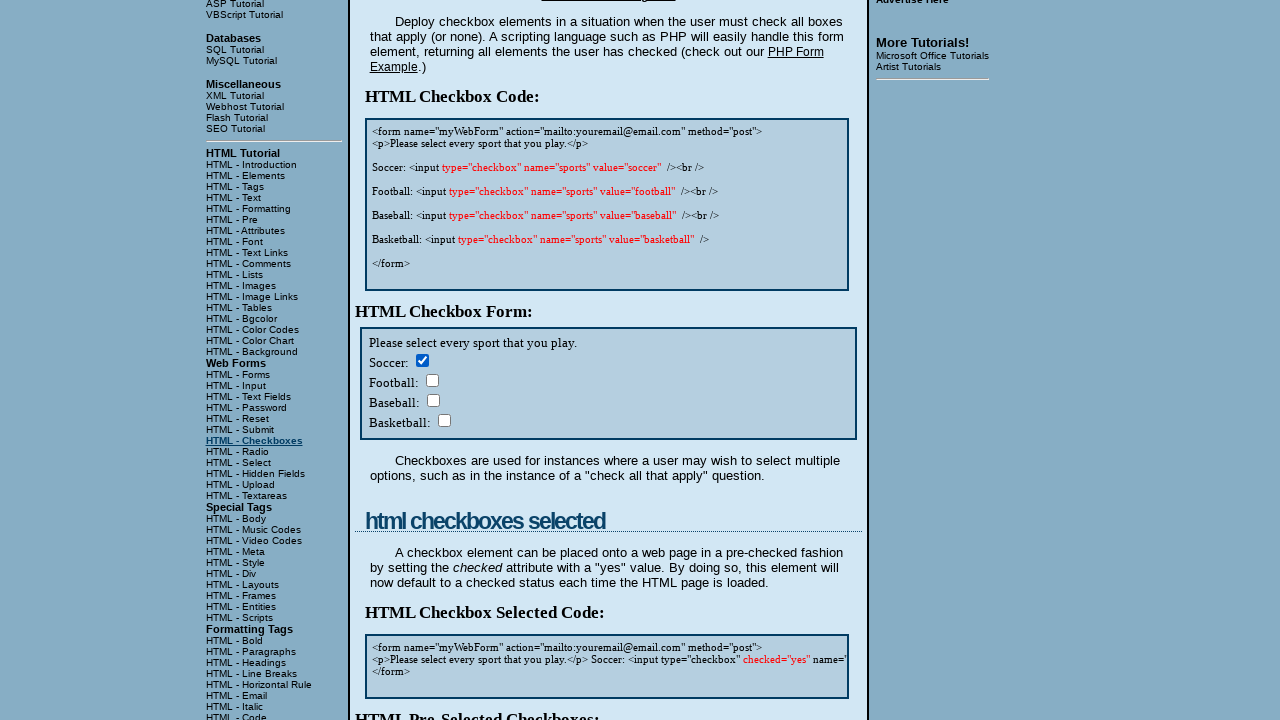

Clicked sports checkbox 2 of 4 at (432, 380) on div.display >> nth=0 >> input[name='sports'] >> nth=1
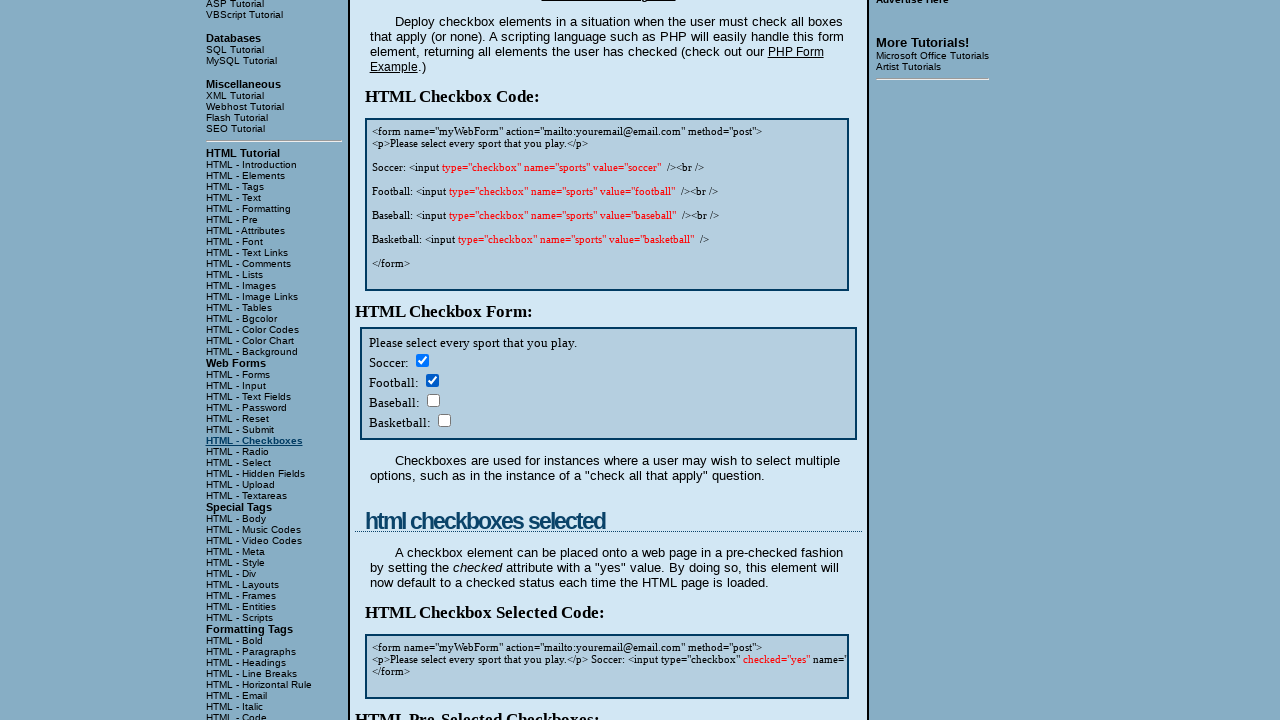

Clicked sports checkbox 3 of 4 at (433, 400) on div.display >> nth=0 >> input[name='sports'] >> nth=2
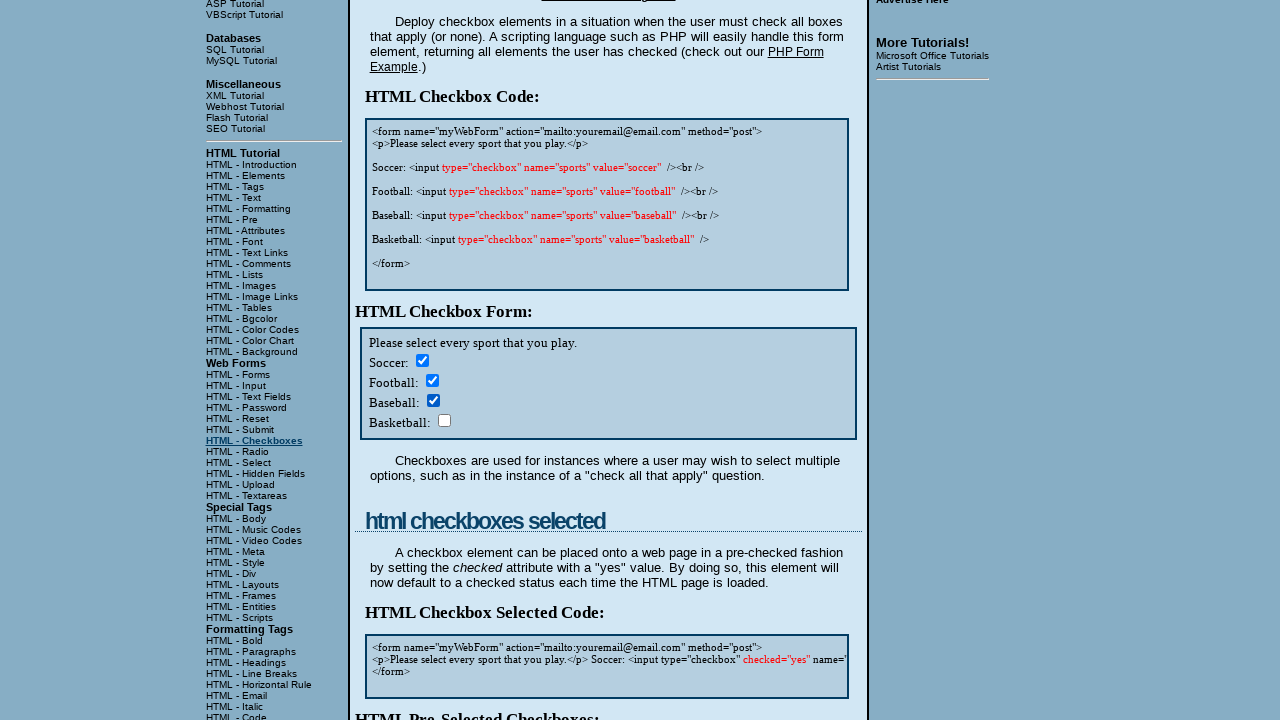

Clicked sports checkbox 4 of 4 at (444, 420) on div.display >> nth=0 >> input[name='sports'] >> nth=3
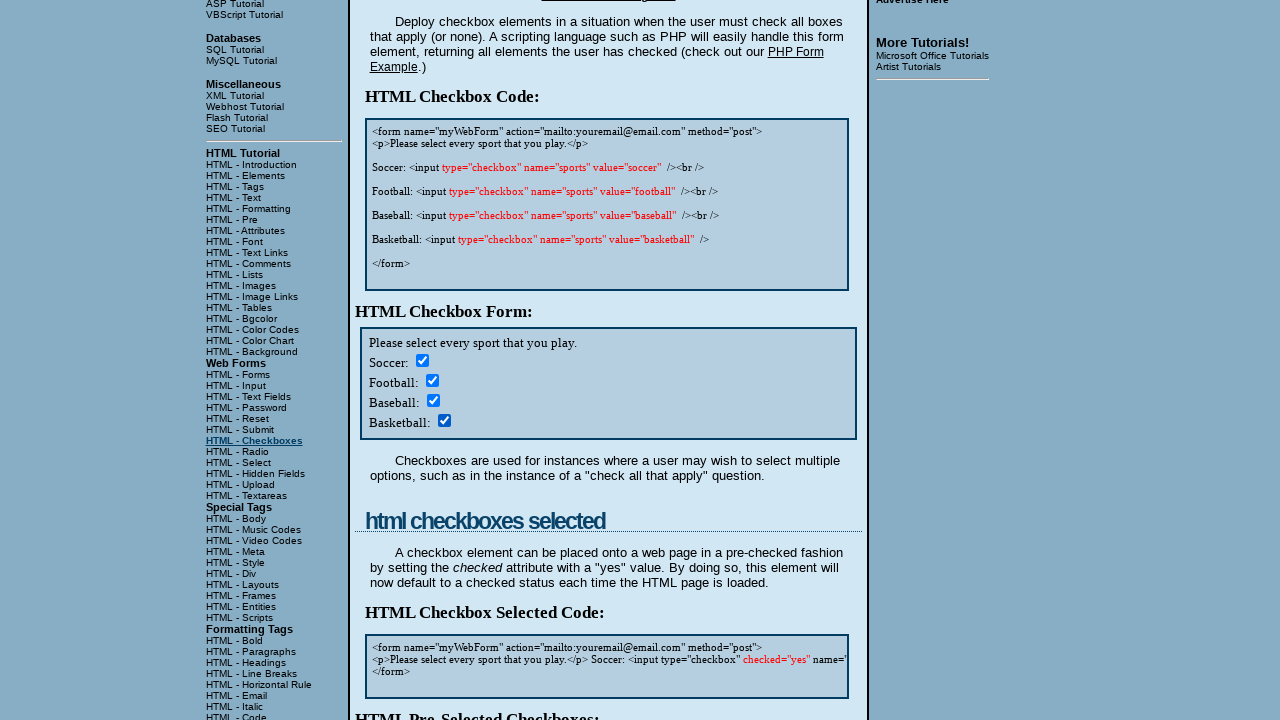

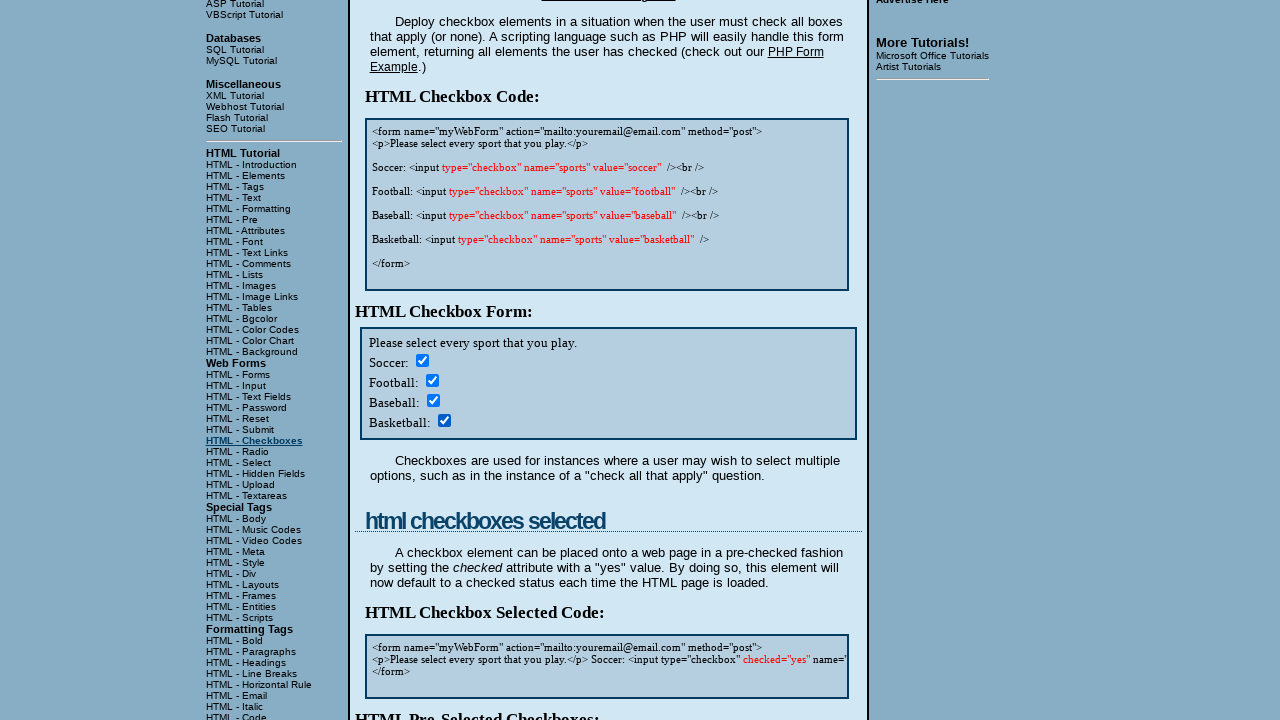